Tests filtering to display all items after using other filters

Starting URL: https://demo.playwright.dev/todomvc

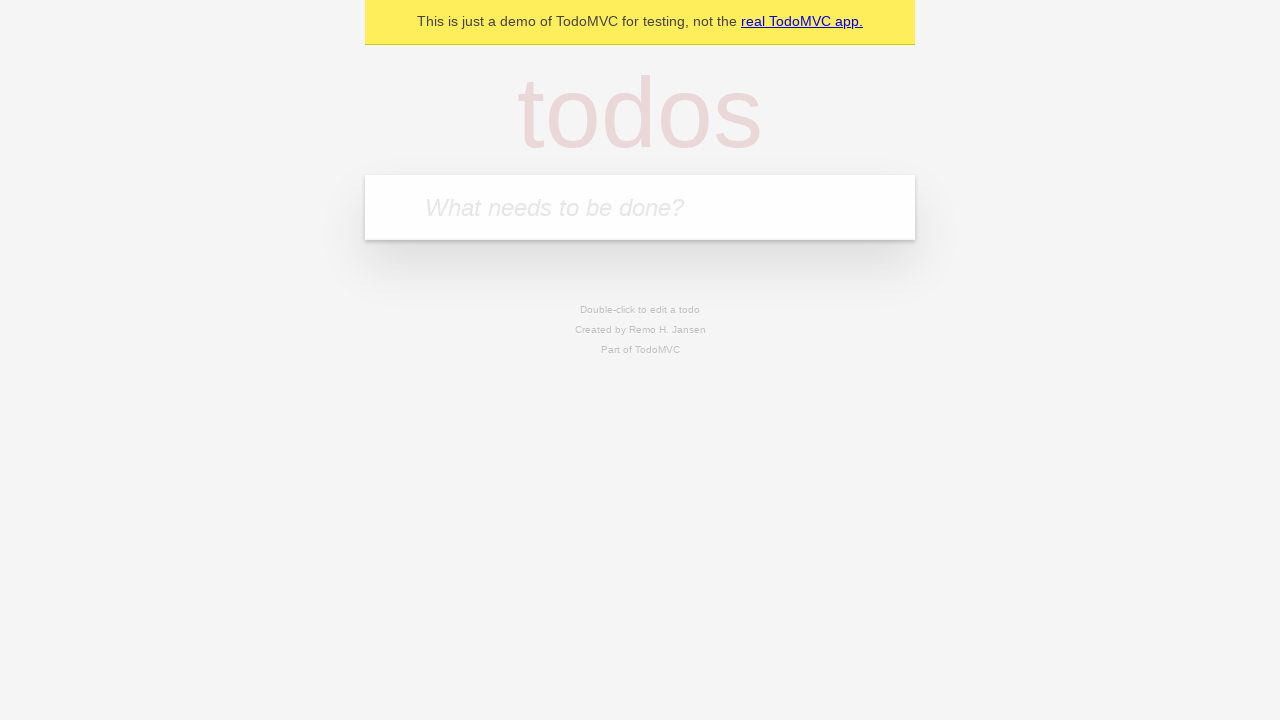

Filled todo input with 'buy some cheese' on internal:attr=[placeholder="What needs to be done?"i]
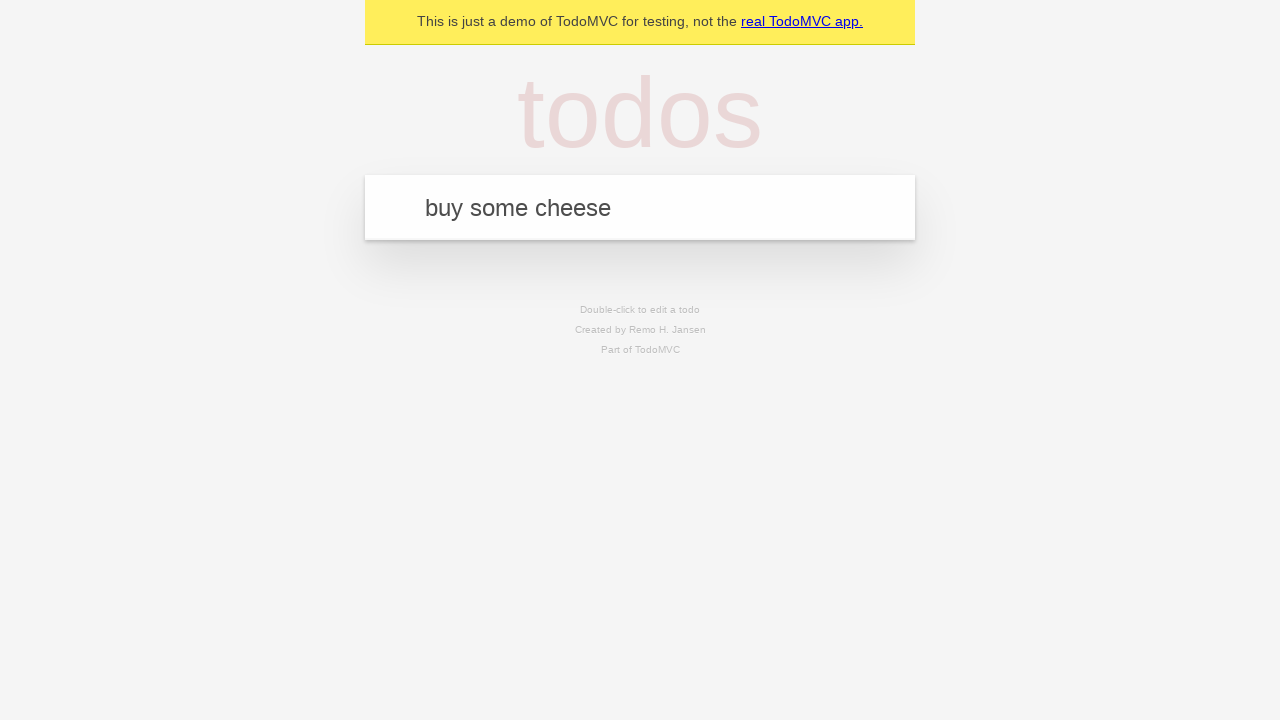

Pressed Enter to create todo 'buy some cheese' on internal:attr=[placeholder="What needs to be done?"i]
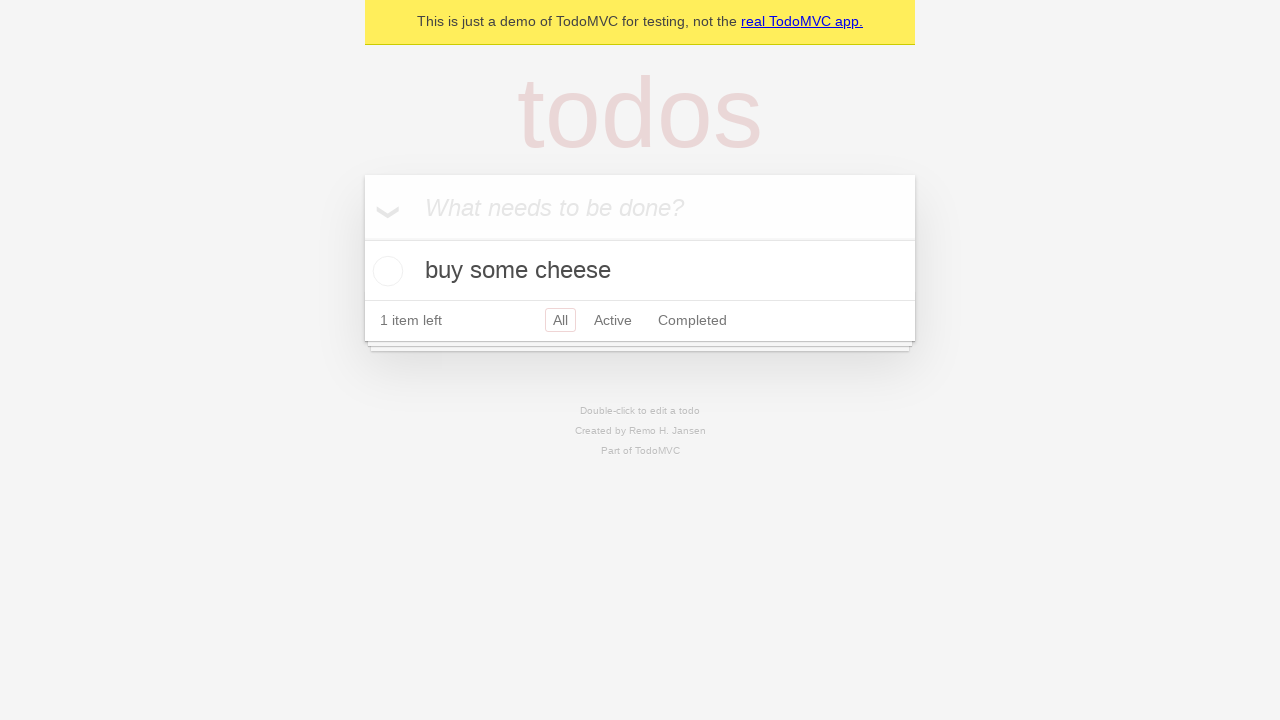

Filled todo input with 'feed the cat' on internal:attr=[placeholder="What needs to be done?"i]
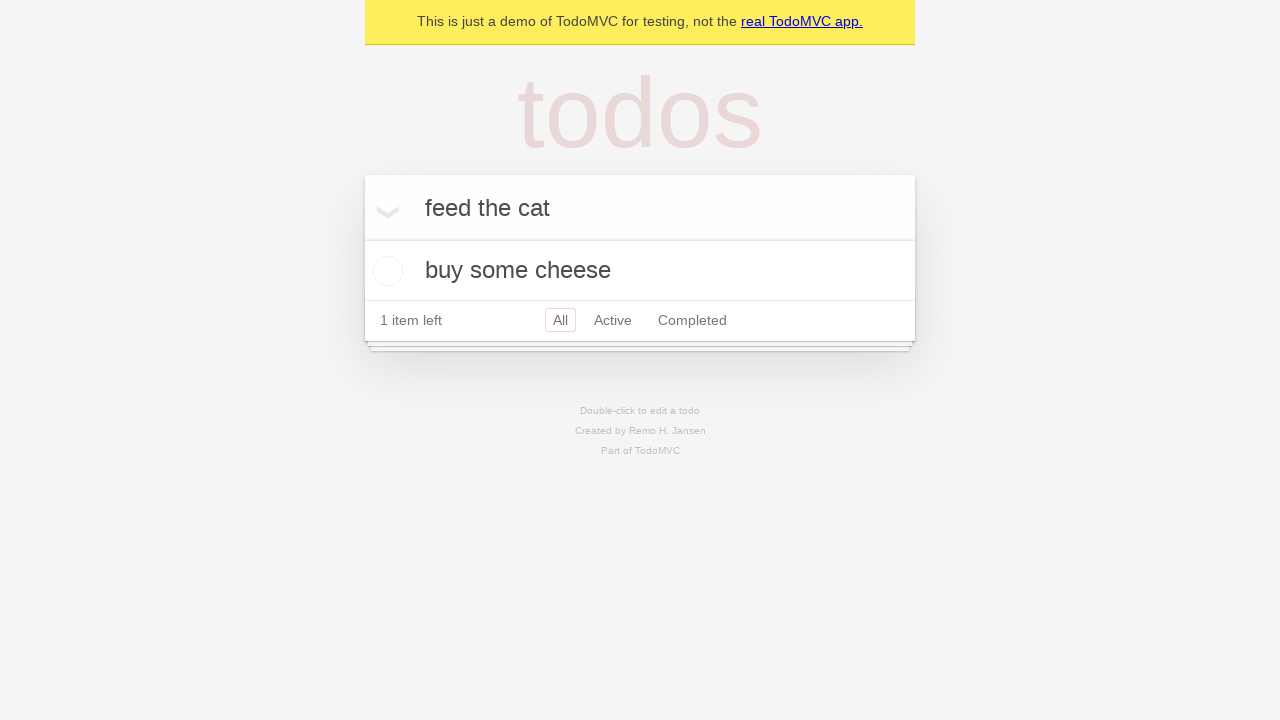

Pressed Enter to create todo 'feed the cat' on internal:attr=[placeholder="What needs to be done?"i]
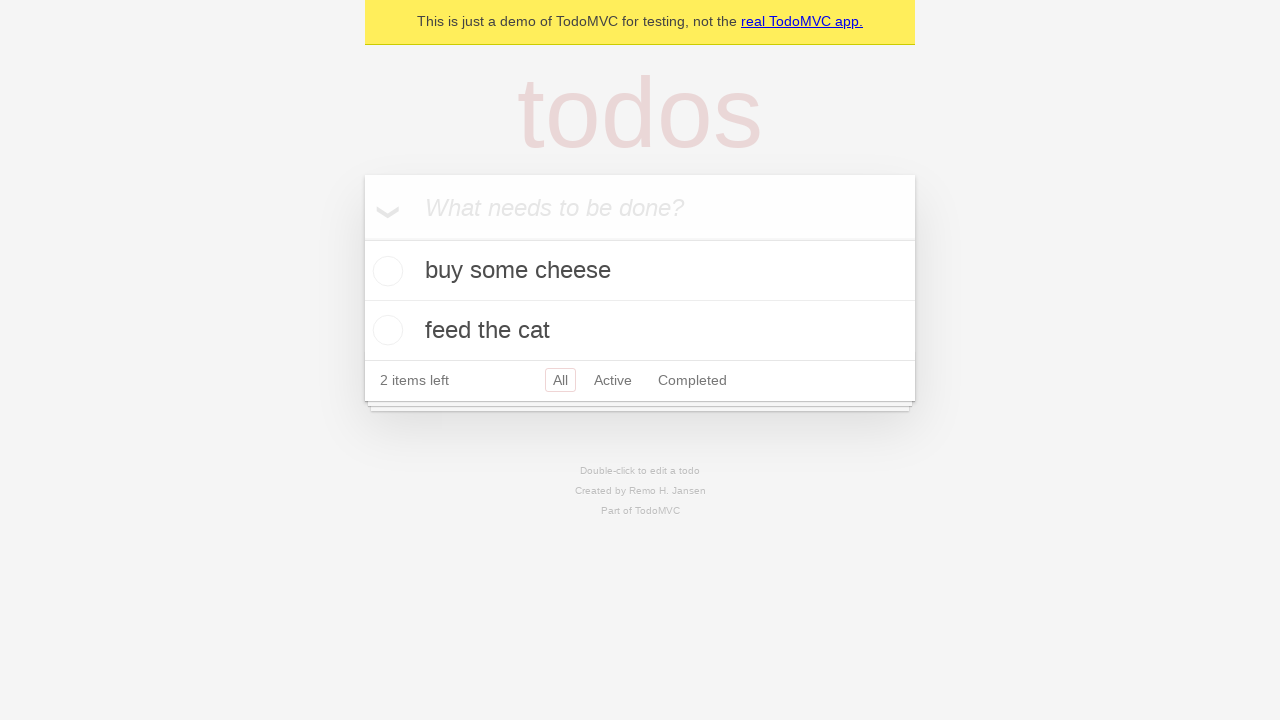

Filled todo input with 'book a doctors appointment' on internal:attr=[placeholder="What needs to be done?"i]
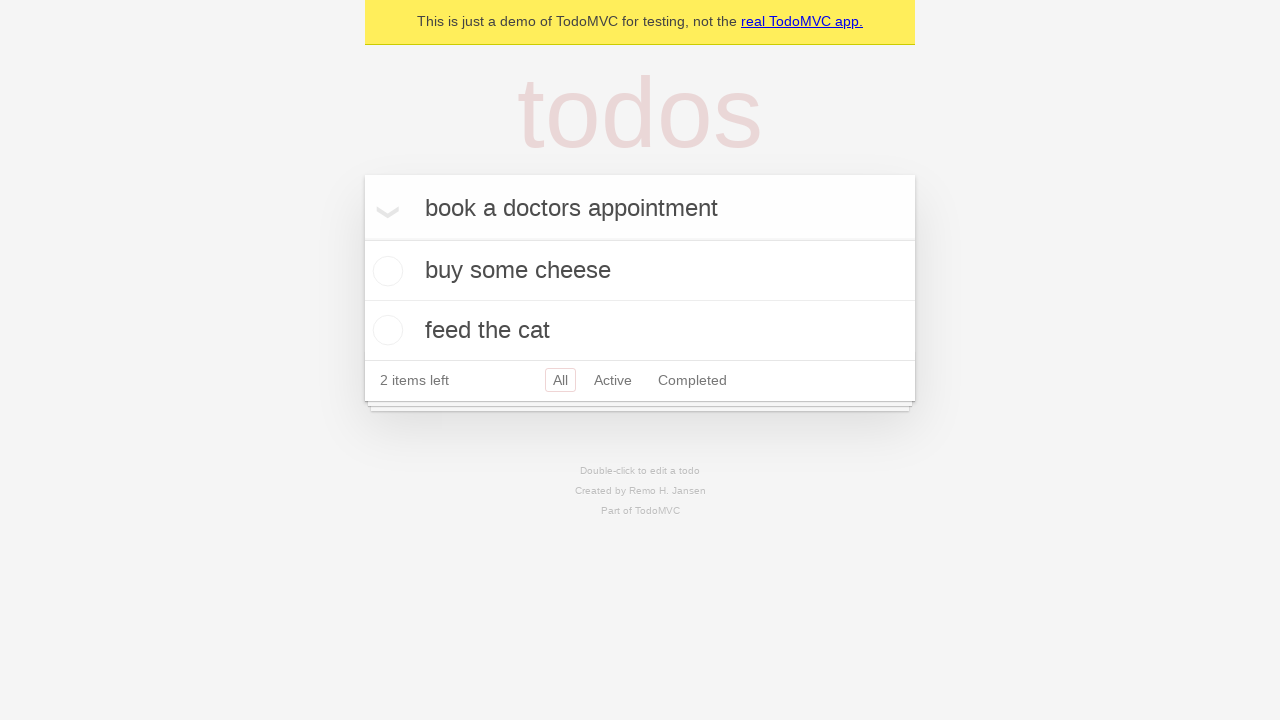

Pressed Enter to create todo 'book a doctors appointment' on internal:attr=[placeholder="What needs to be done?"i]
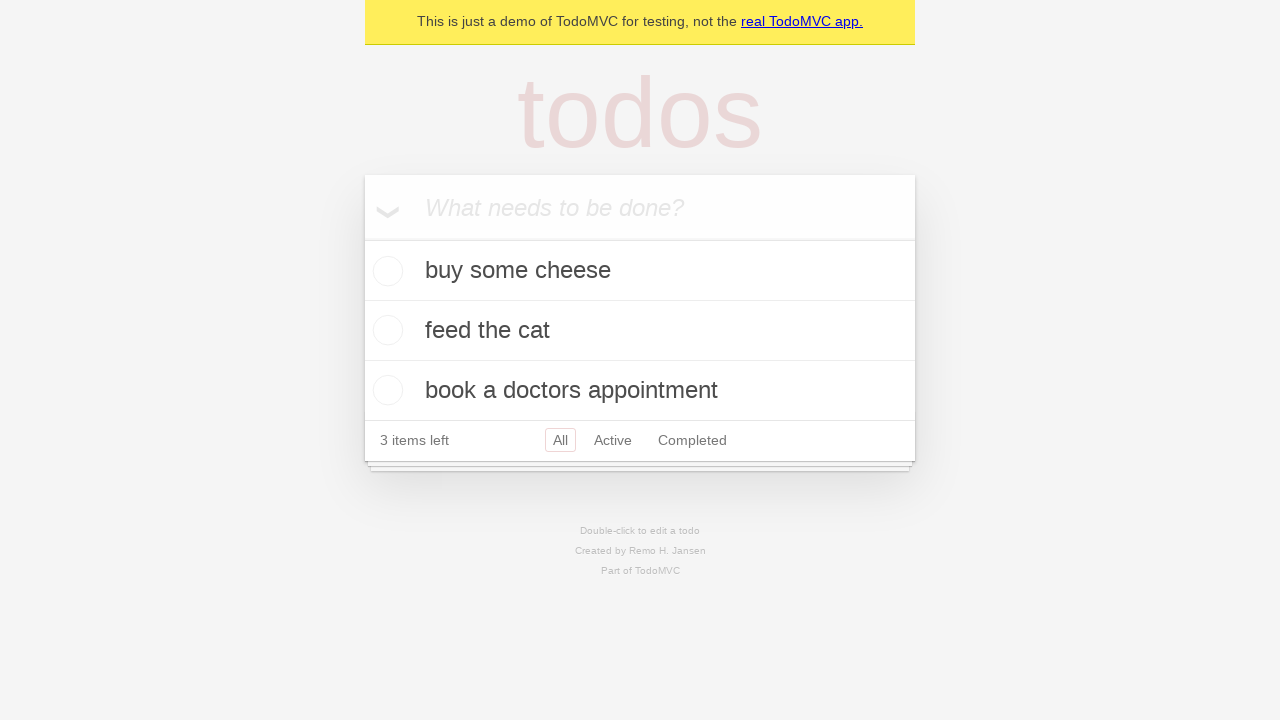

Checked the second todo item at (385, 330) on internal:testid=[data-testid="todo-item"s] >> nth=1 >> internal:role=checkbox
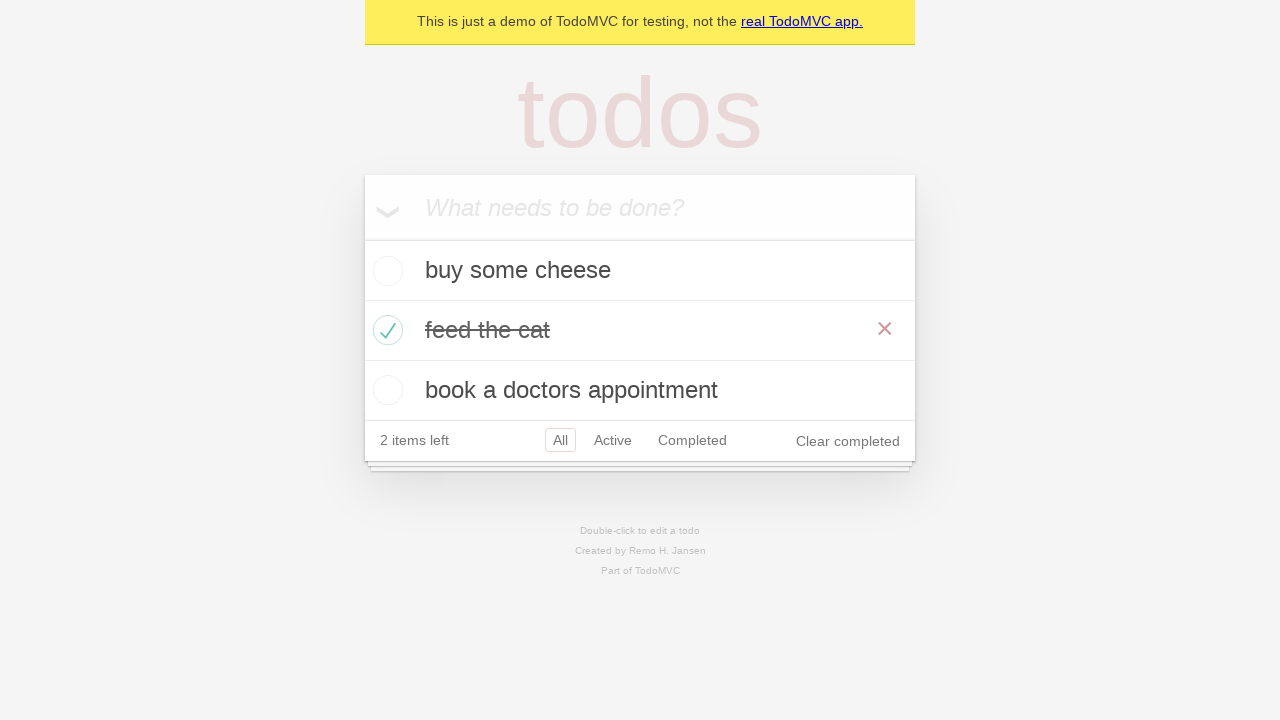

Clicked 'Active' filter to show only active items at (613, 440) on internal:role=link[name="Active"i]
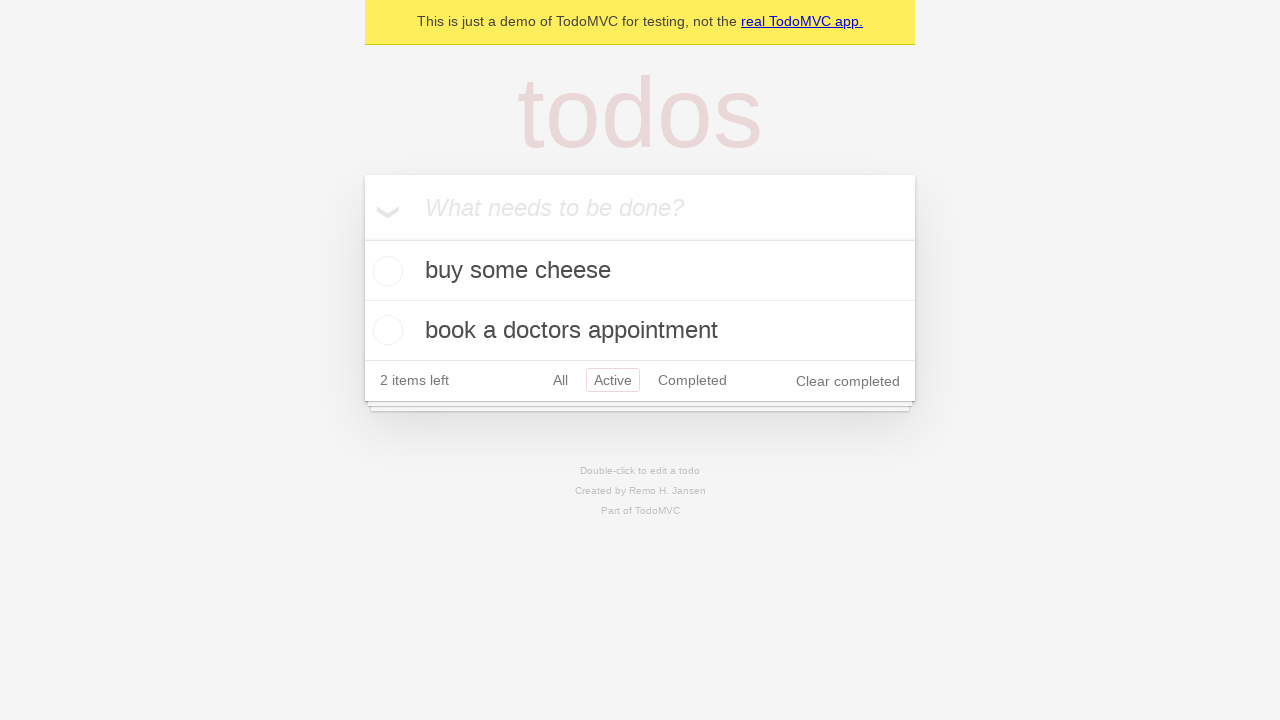

Clicked 'Completed' filter to show only completed items at (692, 380) on internal:role=link[name="Completed"i]
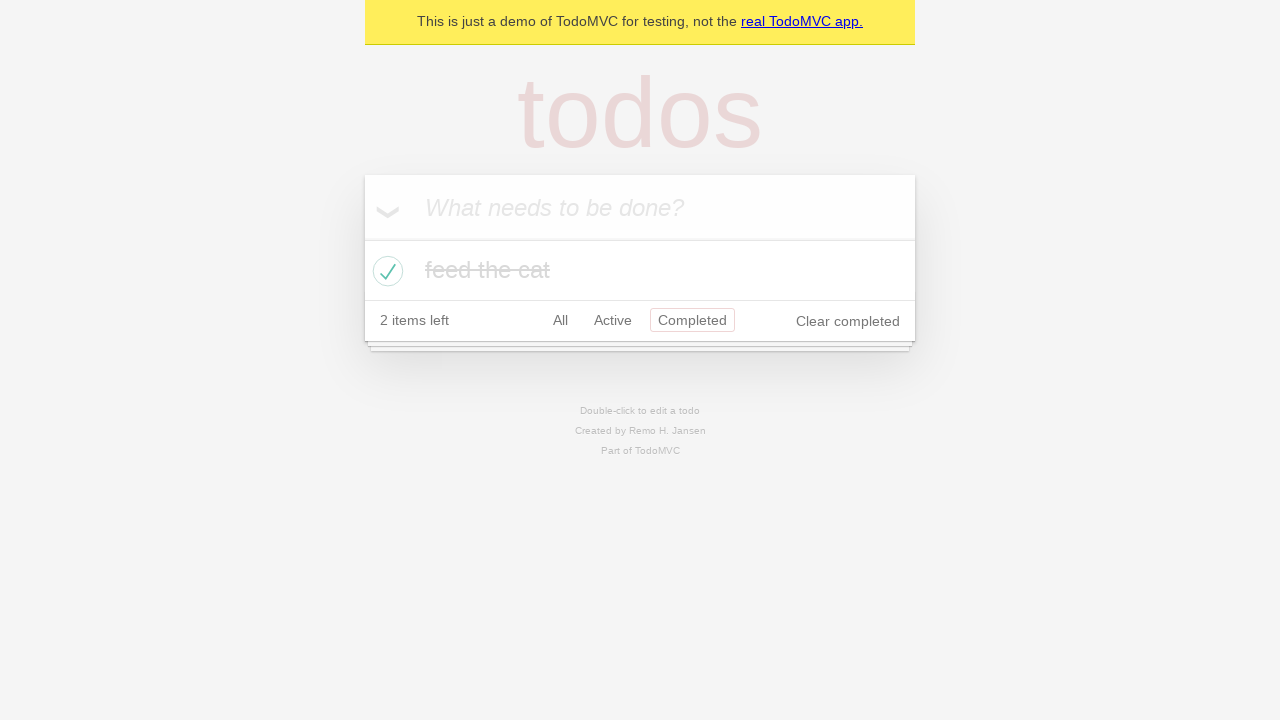

Clicked 'All' filter to display all items at (560, 320) on internal:role=link[name="All"i]
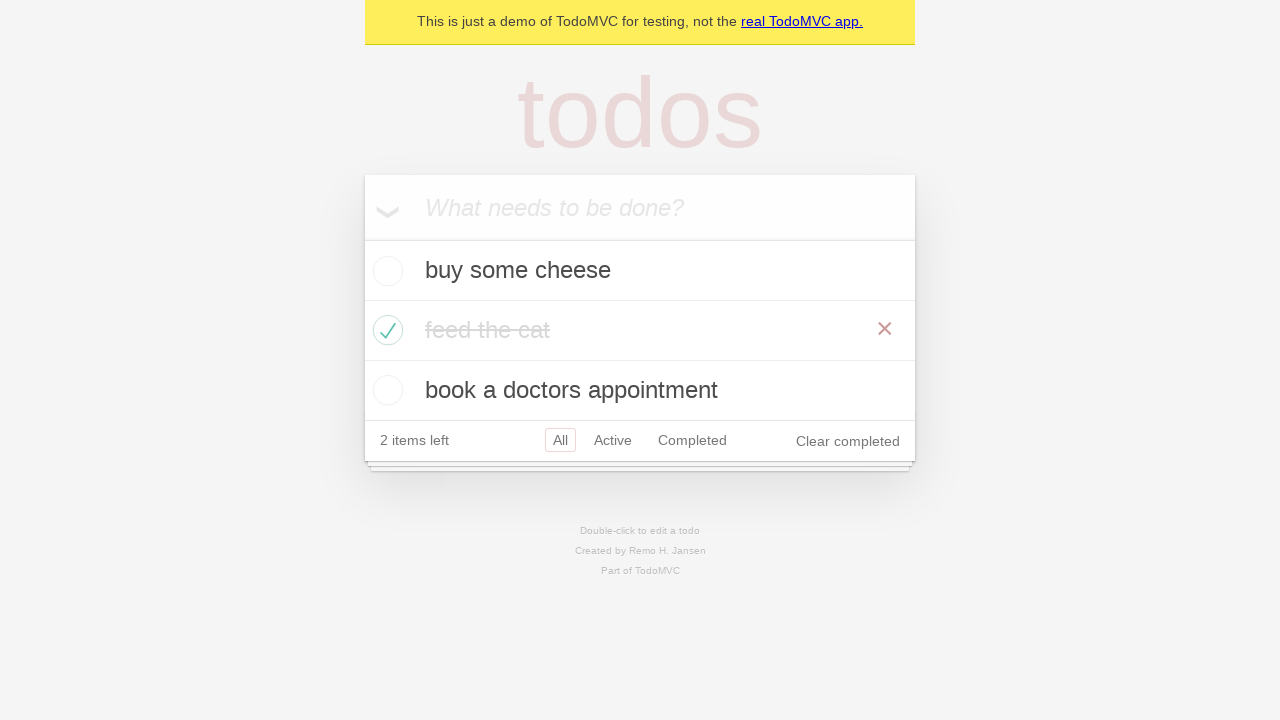

All todo items loaded and visible
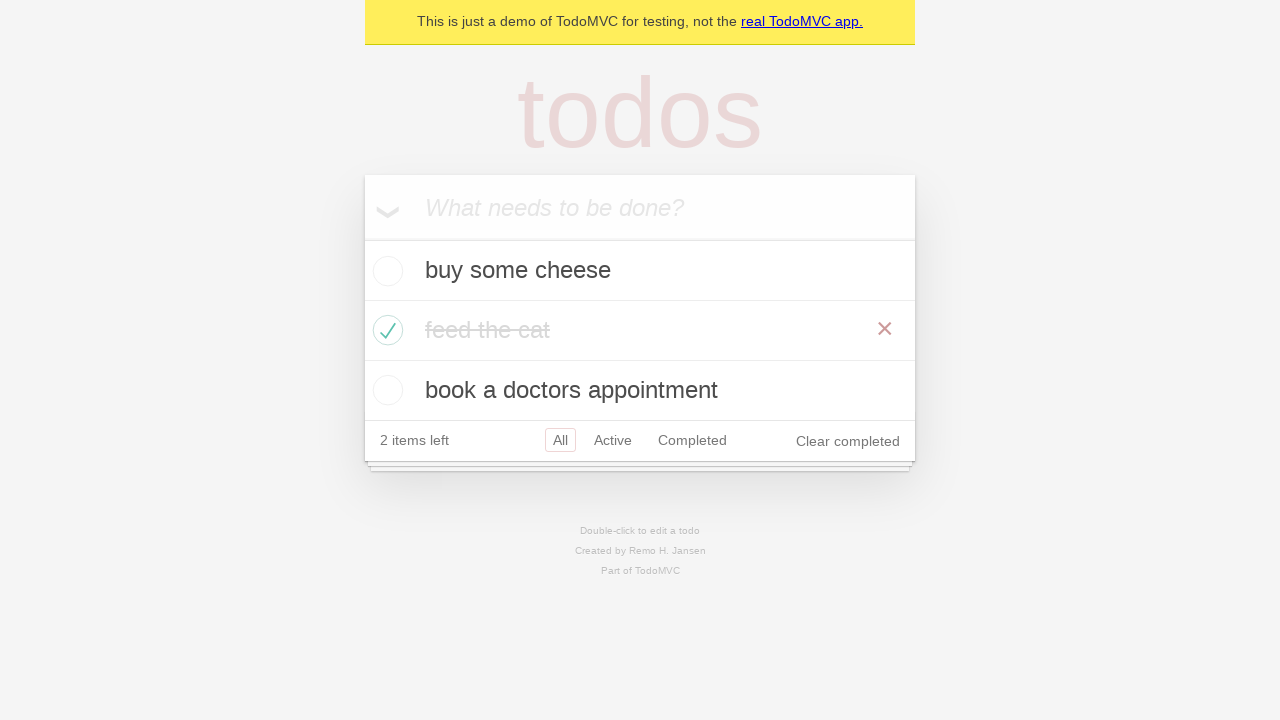

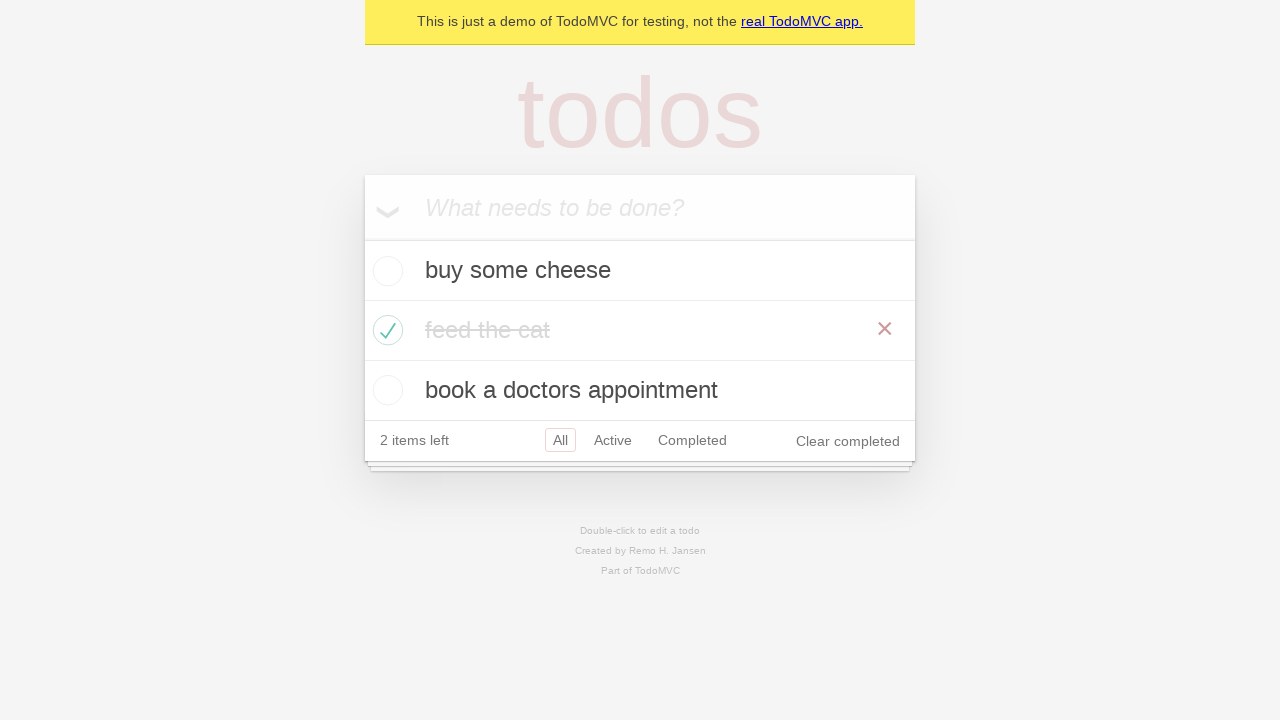